Tests prompt alert functionality by clicking a button to trigger an alert, entering text into the prompt, accepting it, and verifying the result

Starting URL: https://www.leafground.com/alert.xhtml

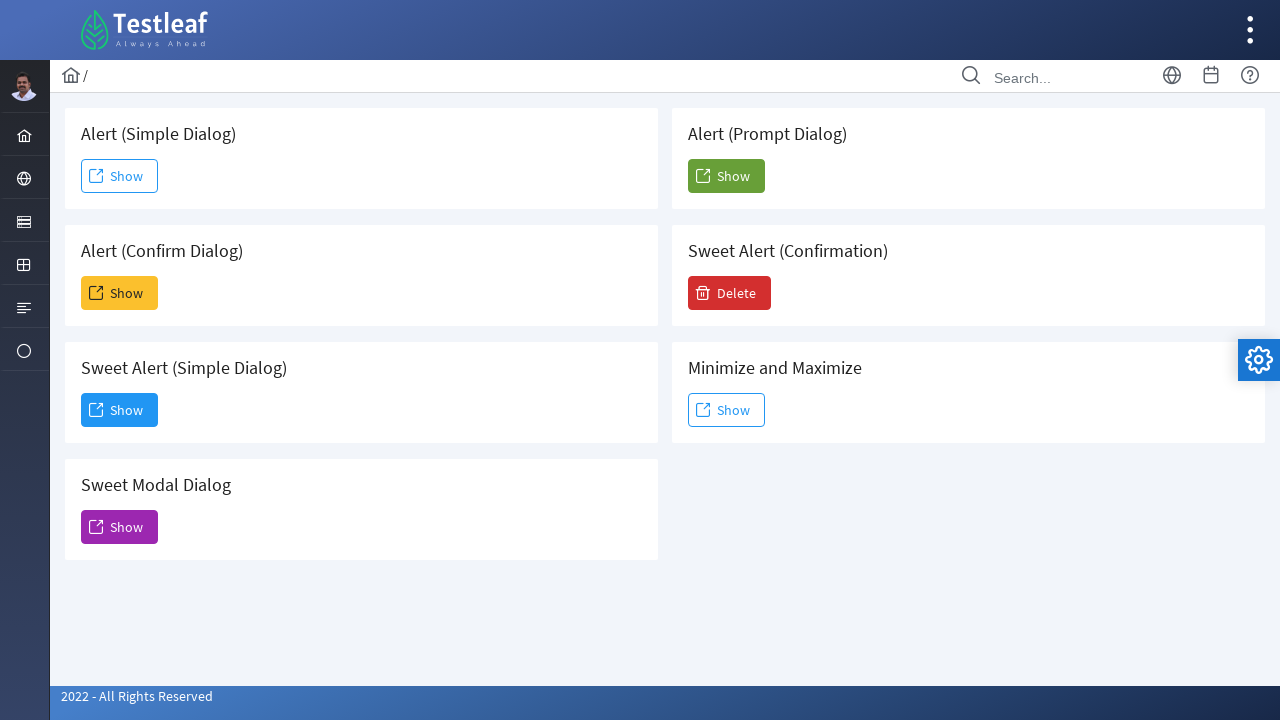

Clicked button to trigger prompt alert at (726, 176) on xpath=//h5[contains(text(),'Prompt')]/following-sibling::button
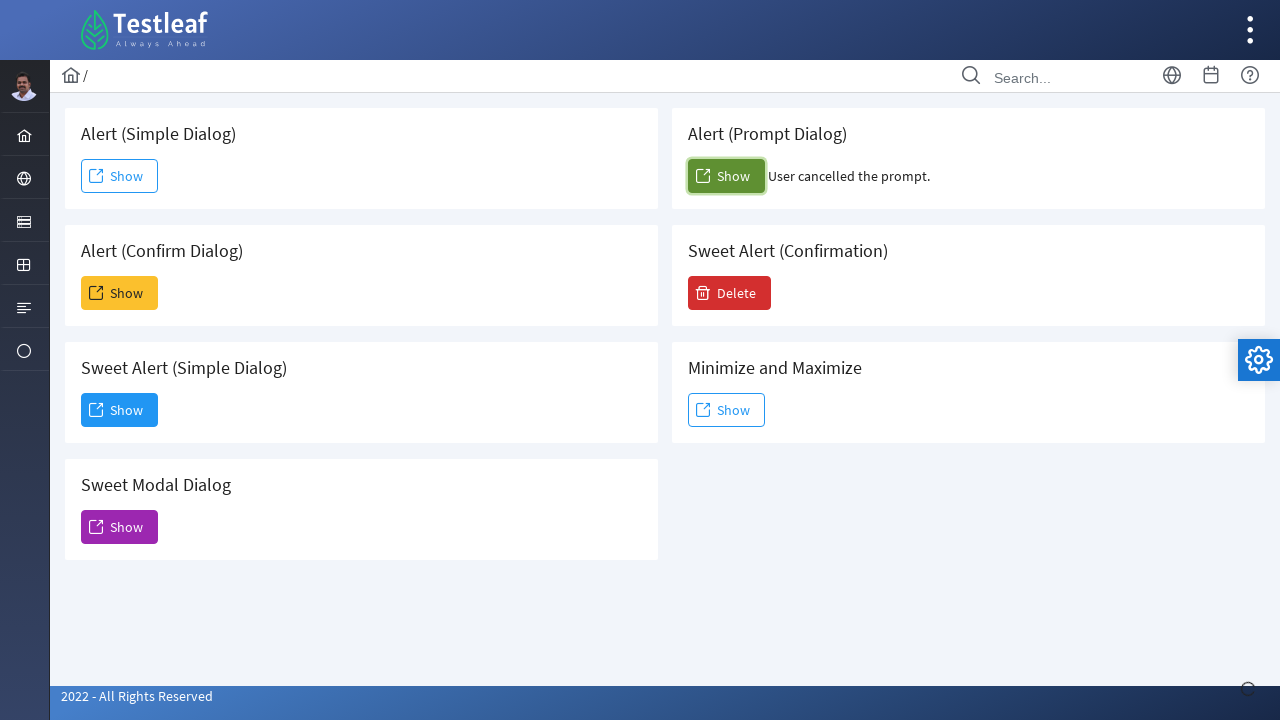

Set up dialog handler to accept prompt with text 'Hey this is Pragadeeswaran'
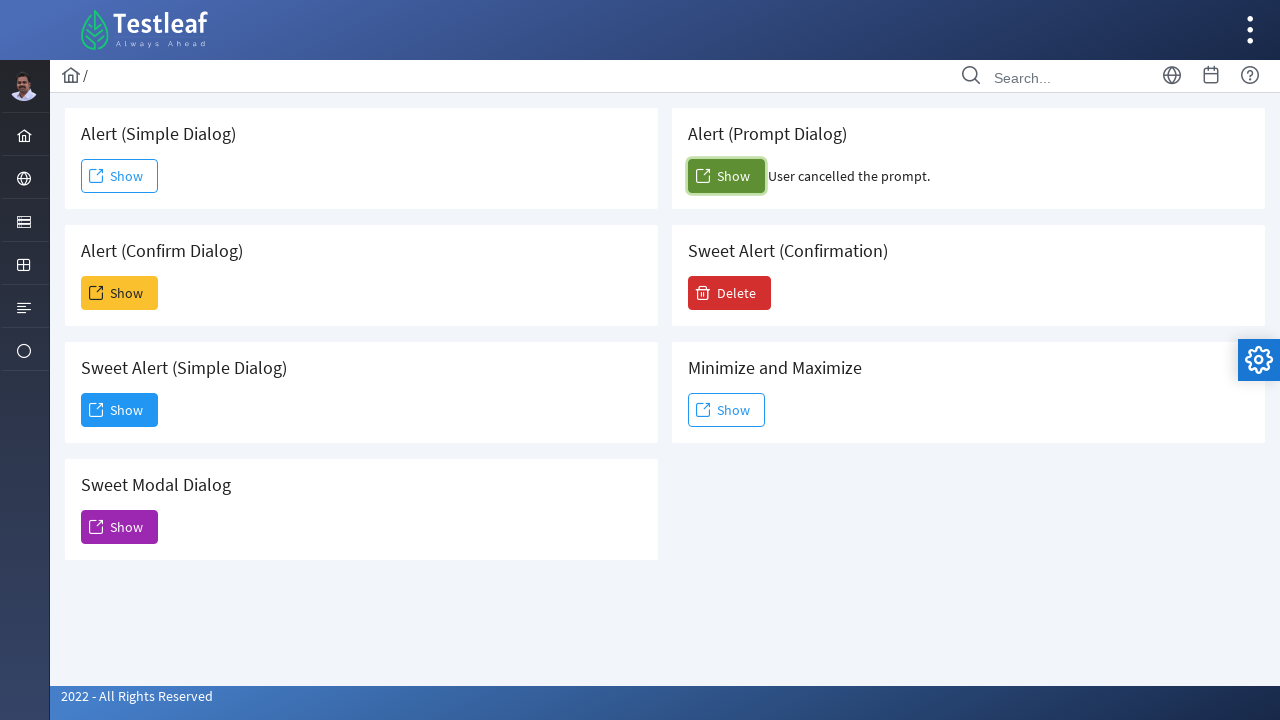

Waited for result element to appear
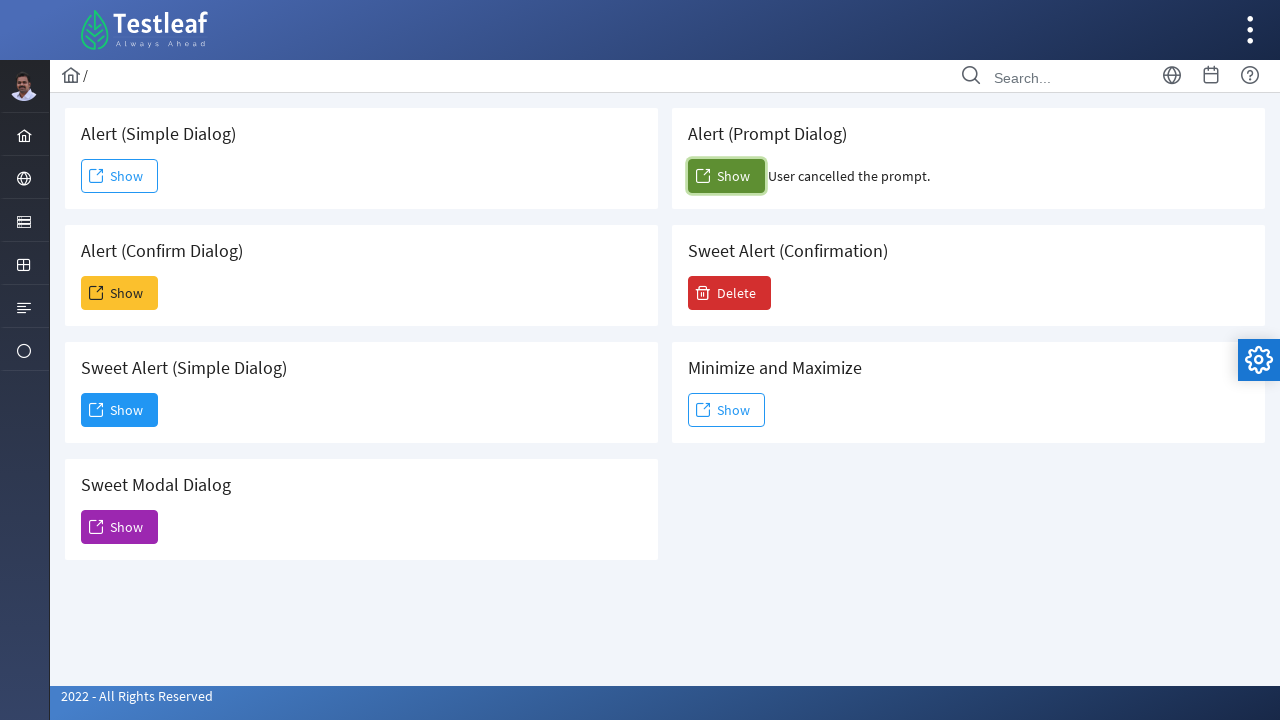

Retrieved result text: User cancelled the prompt.
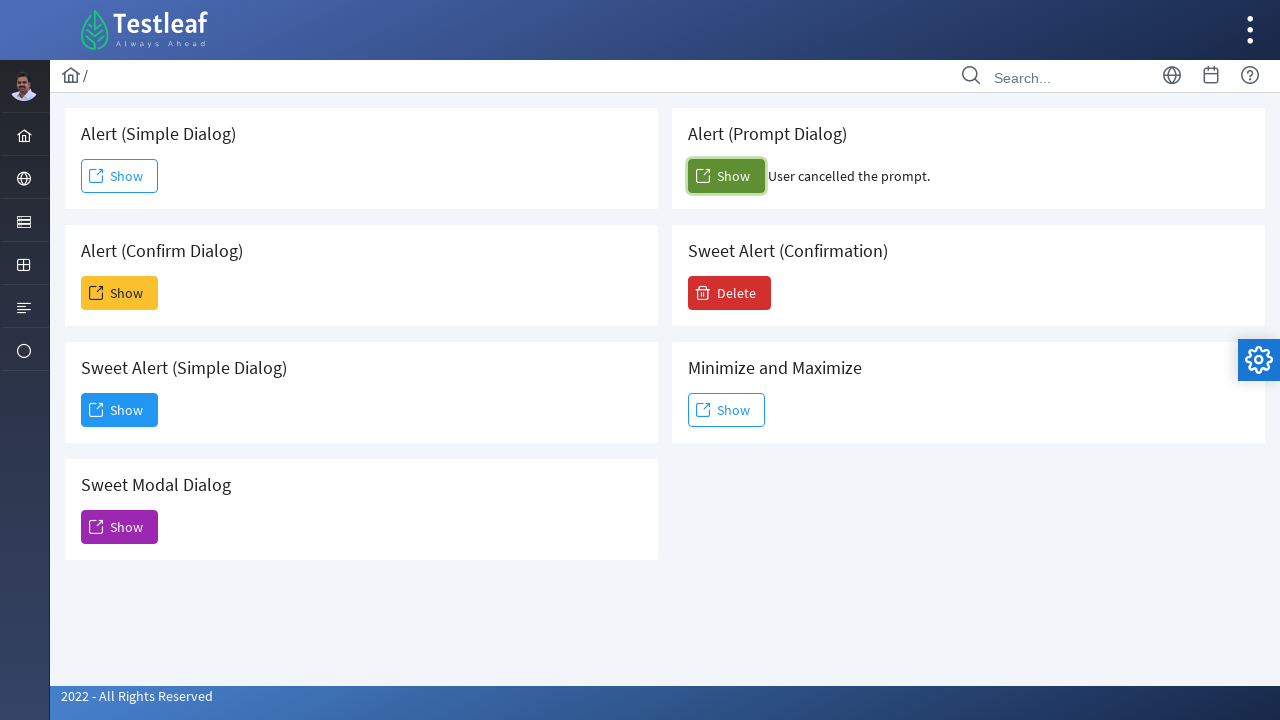

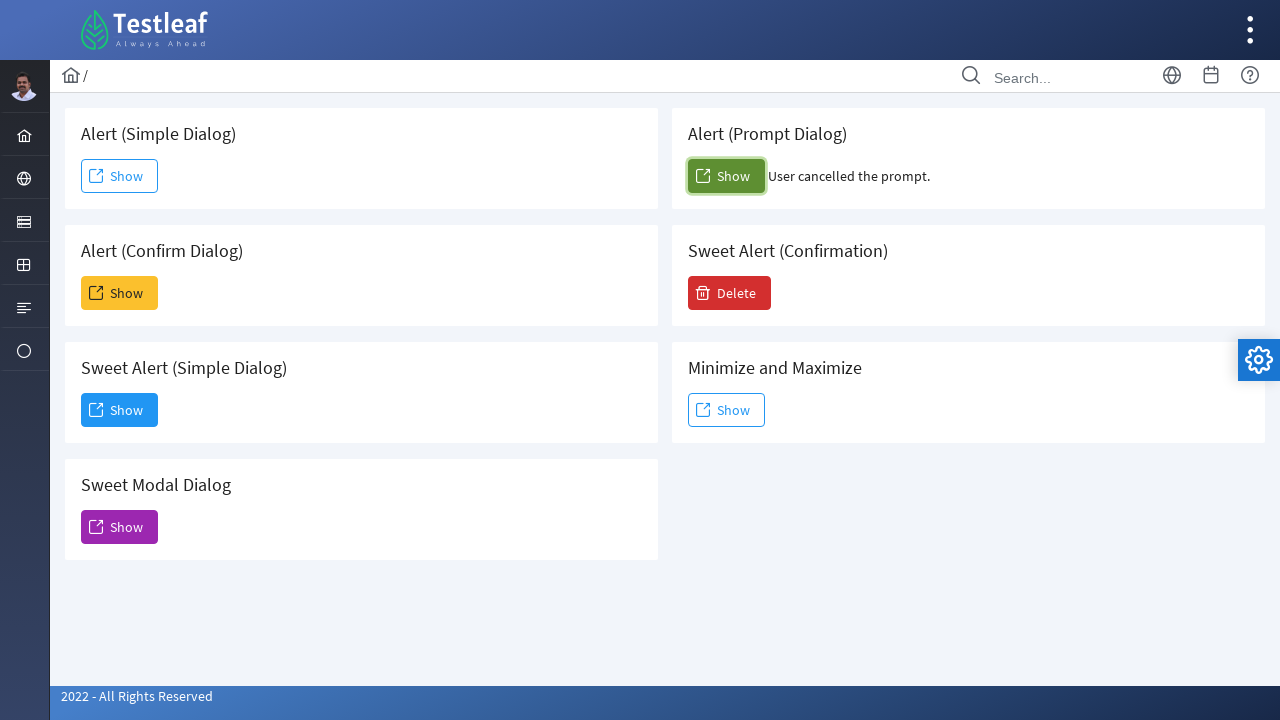